Tests selecting an option from a dropdown using Playwright's built-in select_option method with visible text, then verifies the correct option is selected.

Starting URL: https://the-internet.herokuapp.com/dropdown

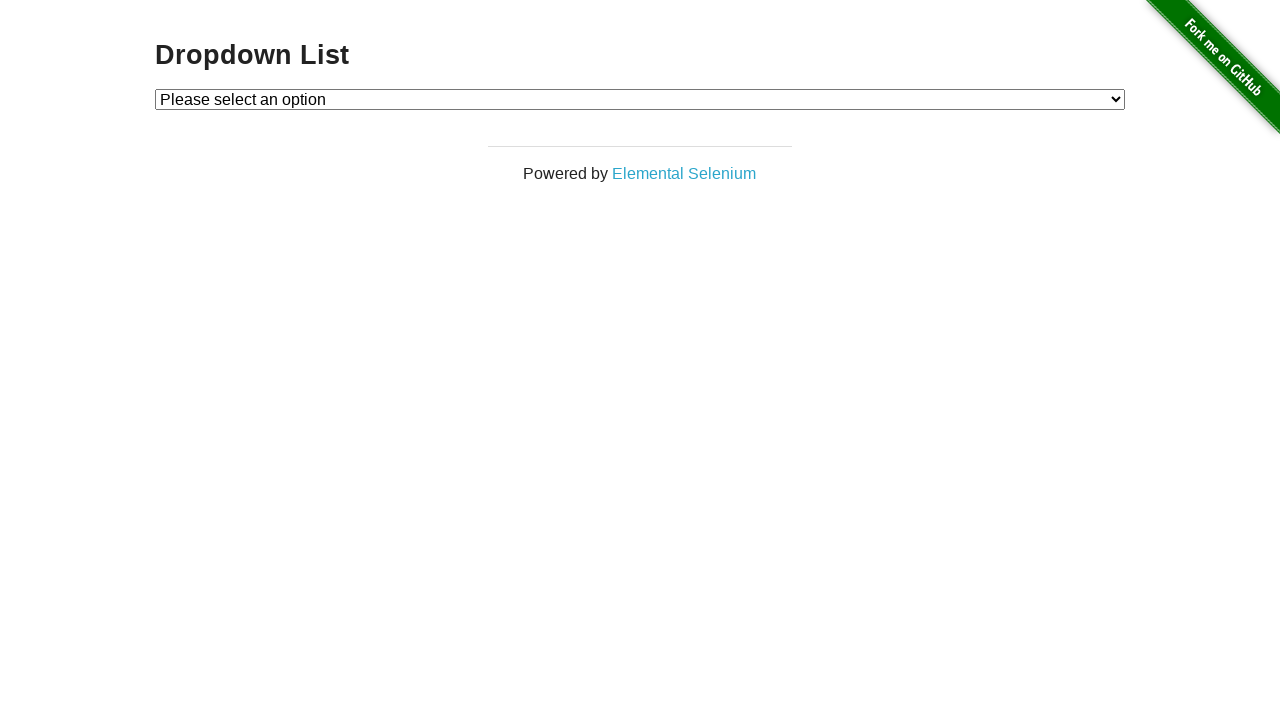

Selected 'Option 1' from dropdown using visible text on #dropdown
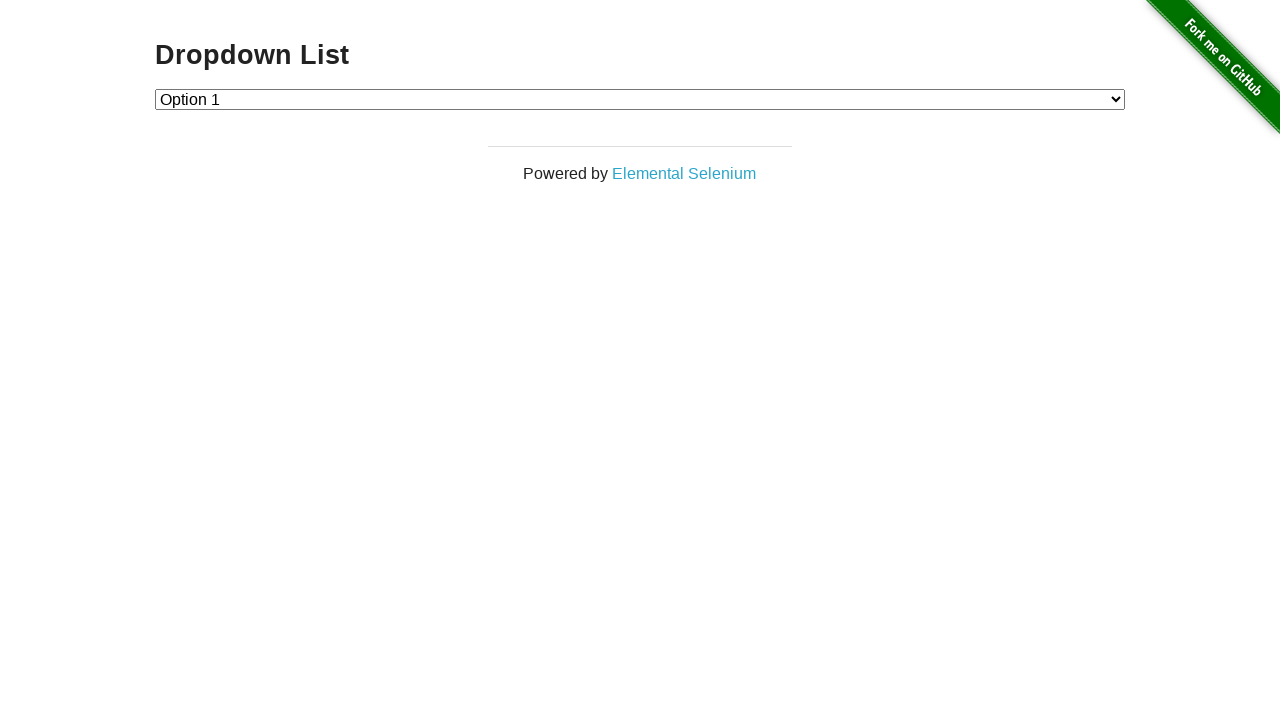

Retrieved text content of selected option
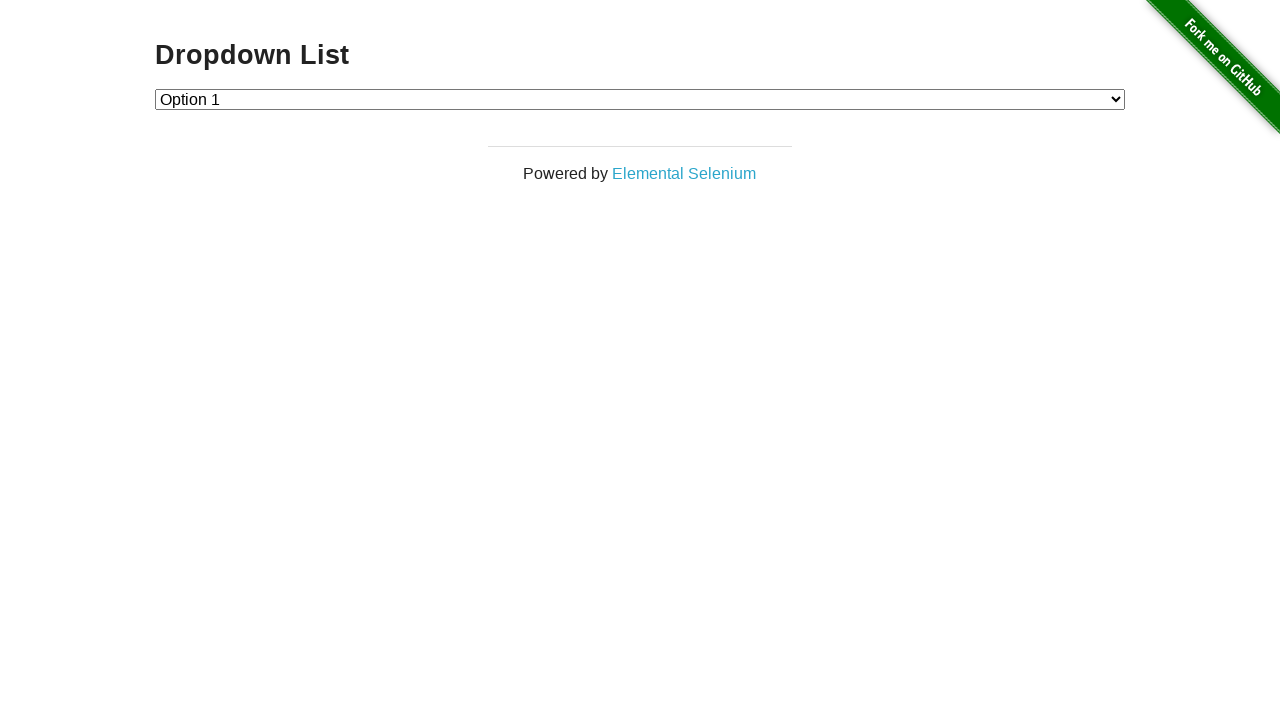

Verified that 'Option 1' was correctly selected
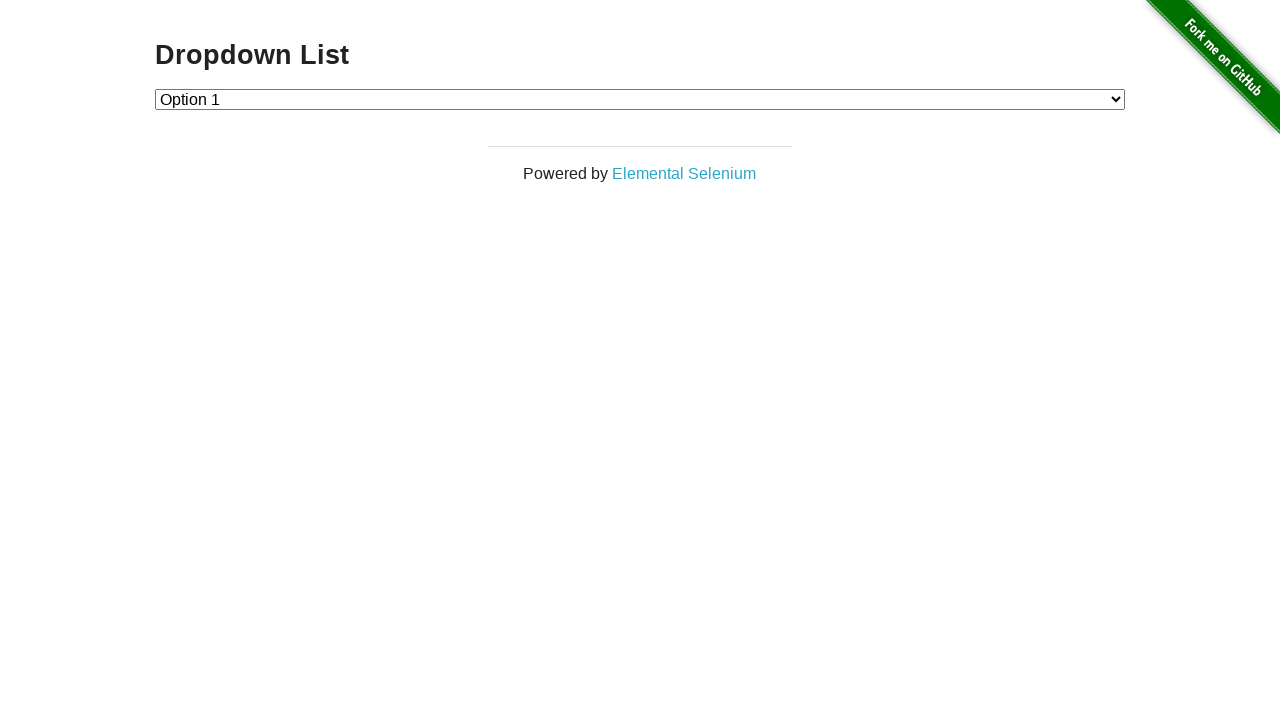

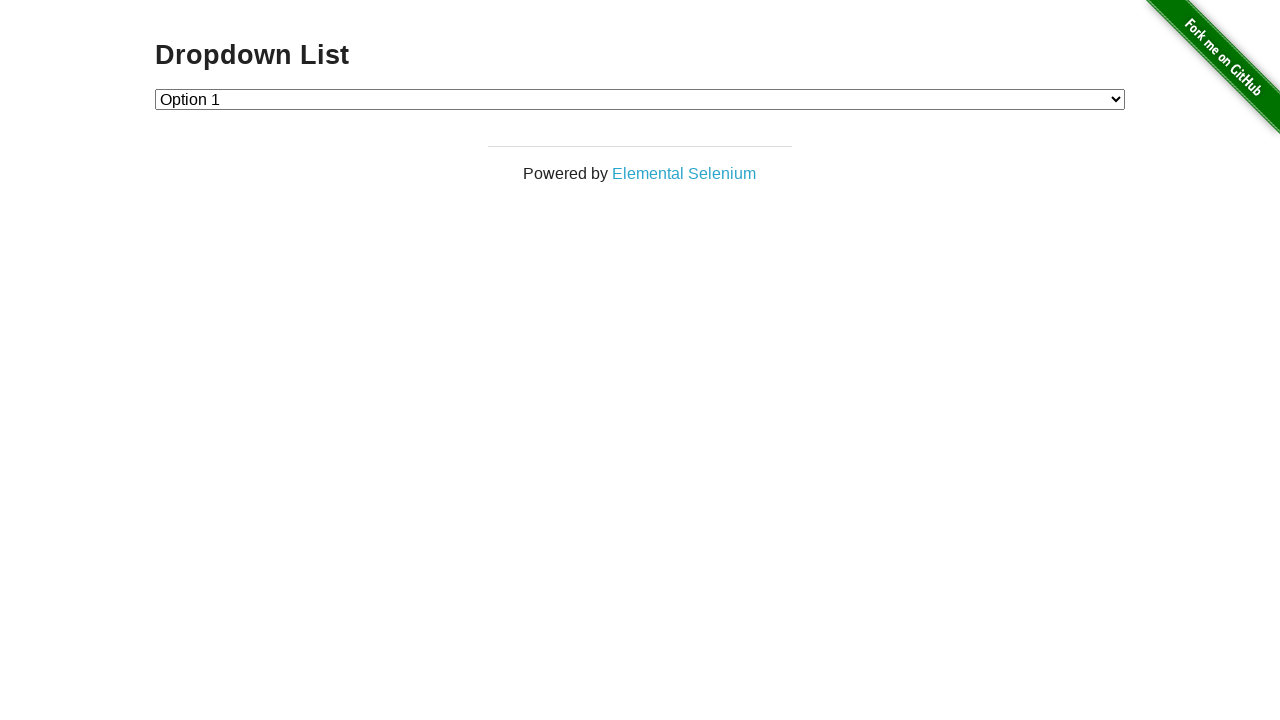